Tests the search functionality on Meesho e-commerce site by entering a search query and clicking the search button

Starting URL: https://www.meesho.com/

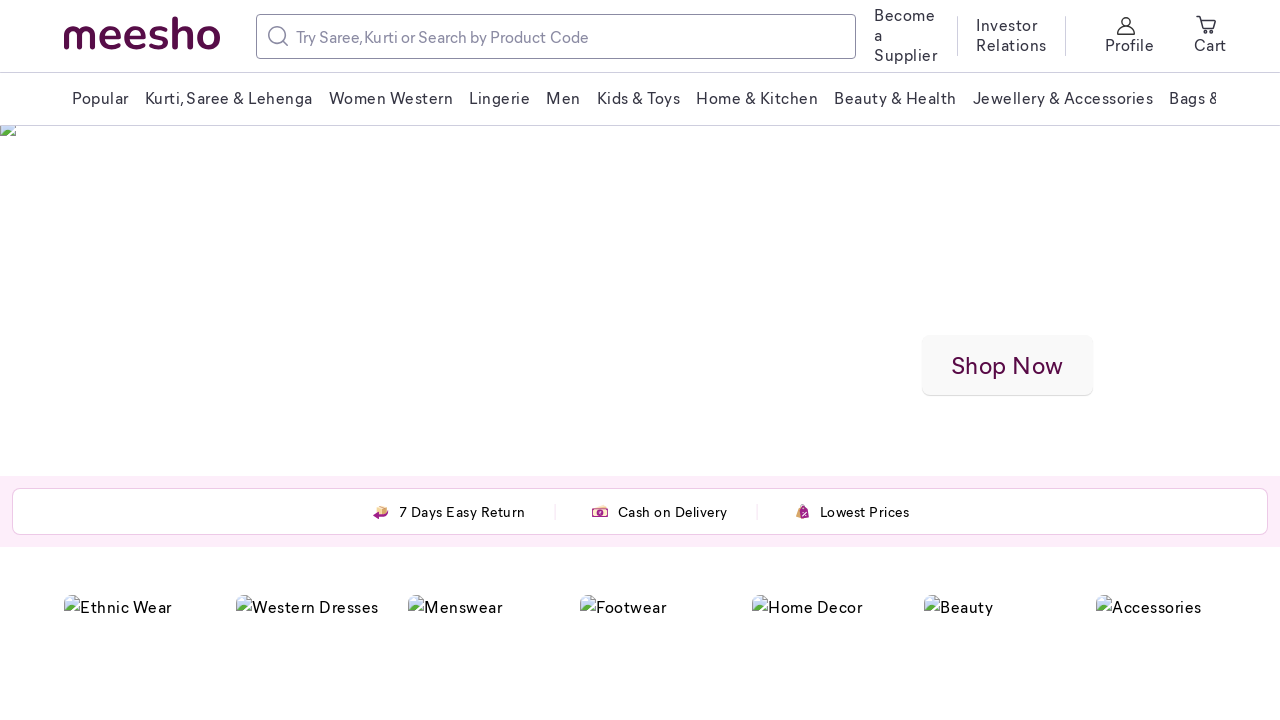

Filled search input with 'Mobile' on //input[1]
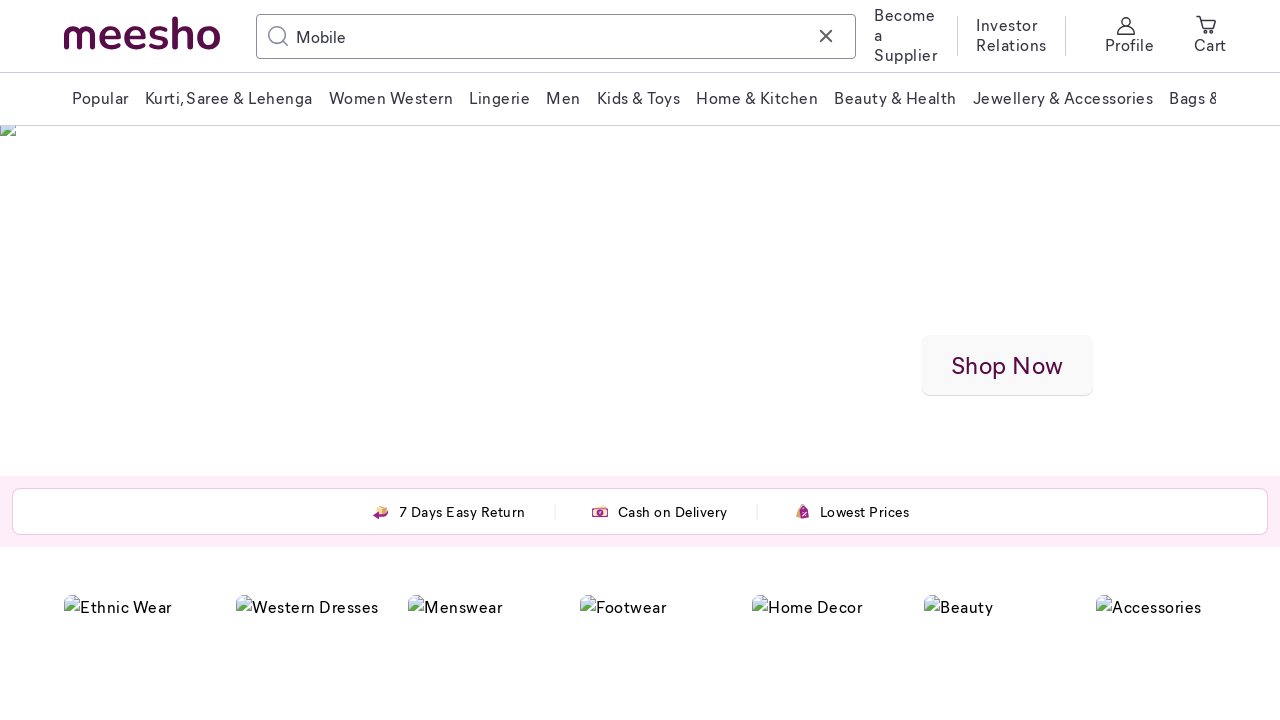

Clicked search button to execute search at (278, 36) on xpath=//div[@placeholder='Try Saree, Kurti or Search by Product Code']/div/*[loc
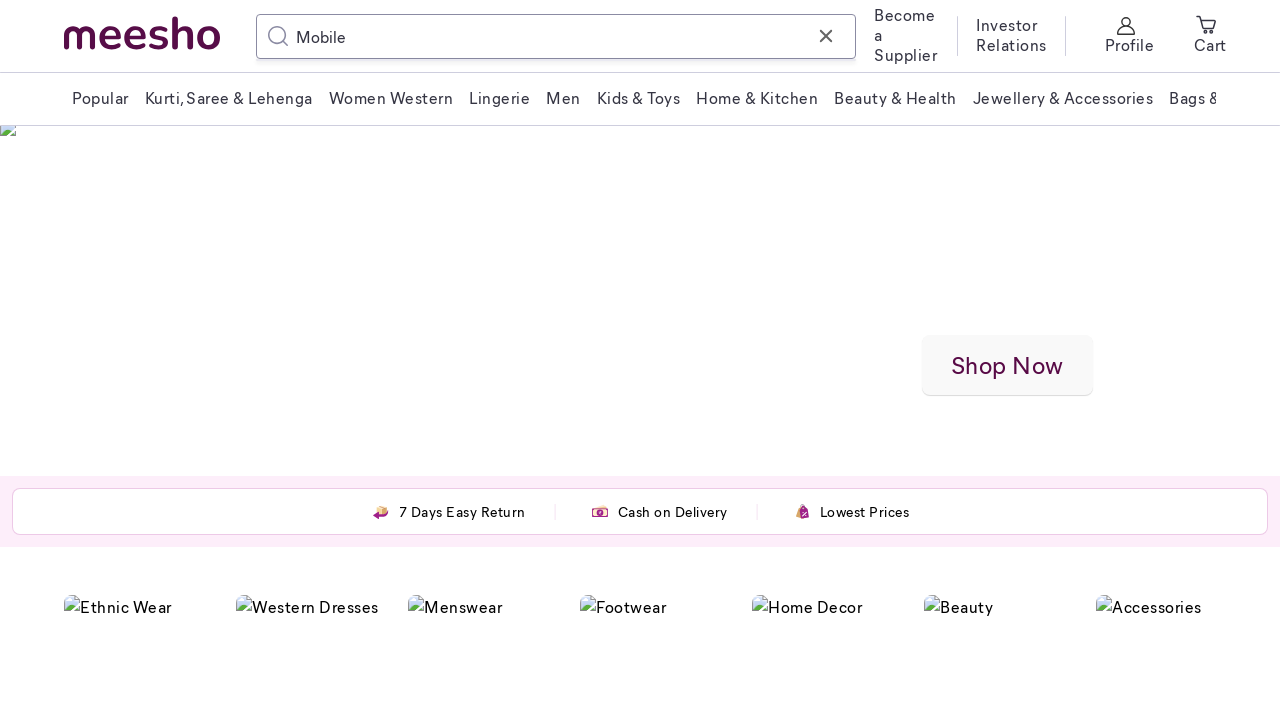

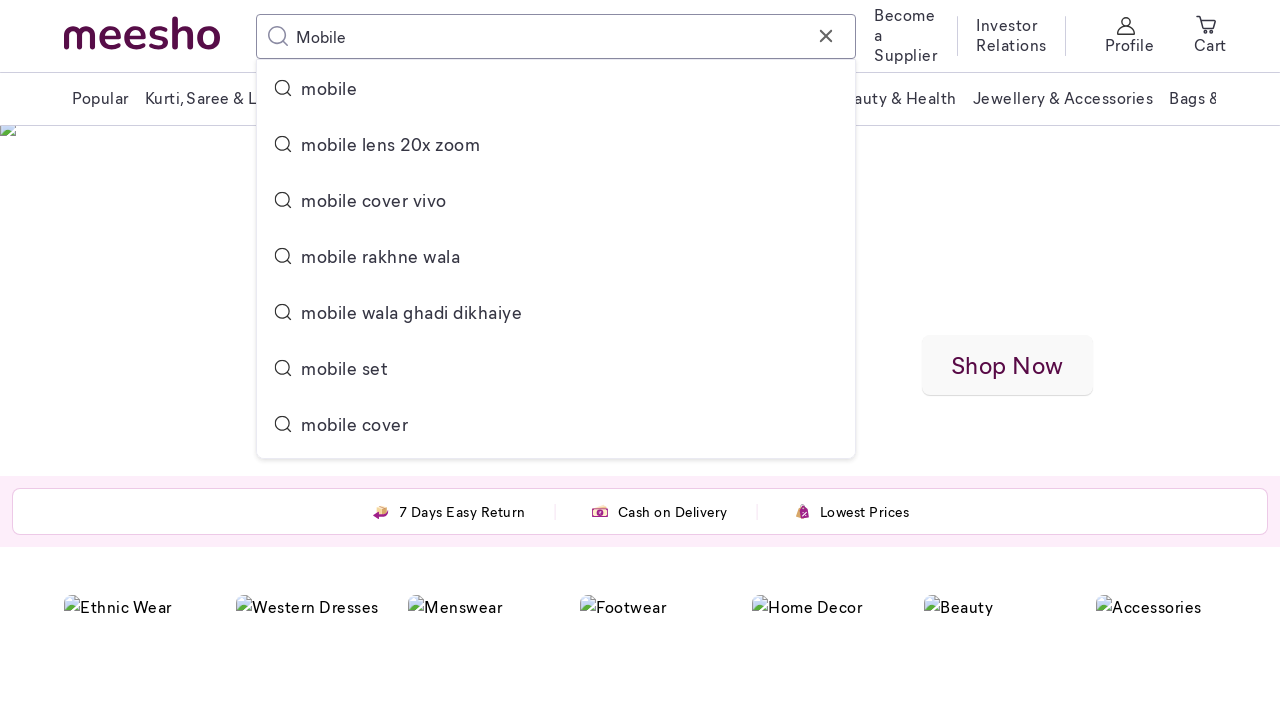